Tests a math quiz page by reading two displayed numbers, calculating their sum, selecting the result from a dropdown menu, and submitting the form.

Starting URL: https://suninjuly.github.io/selects1.html

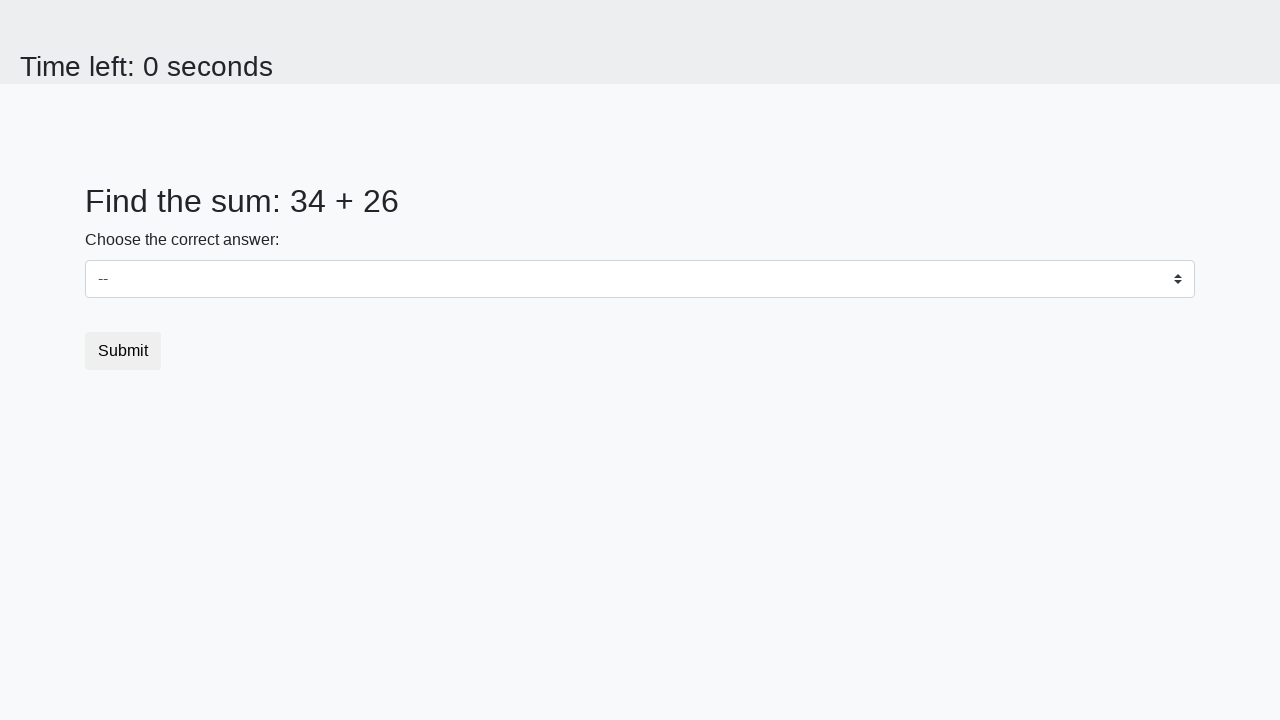

Retrieved first number from #num1 element
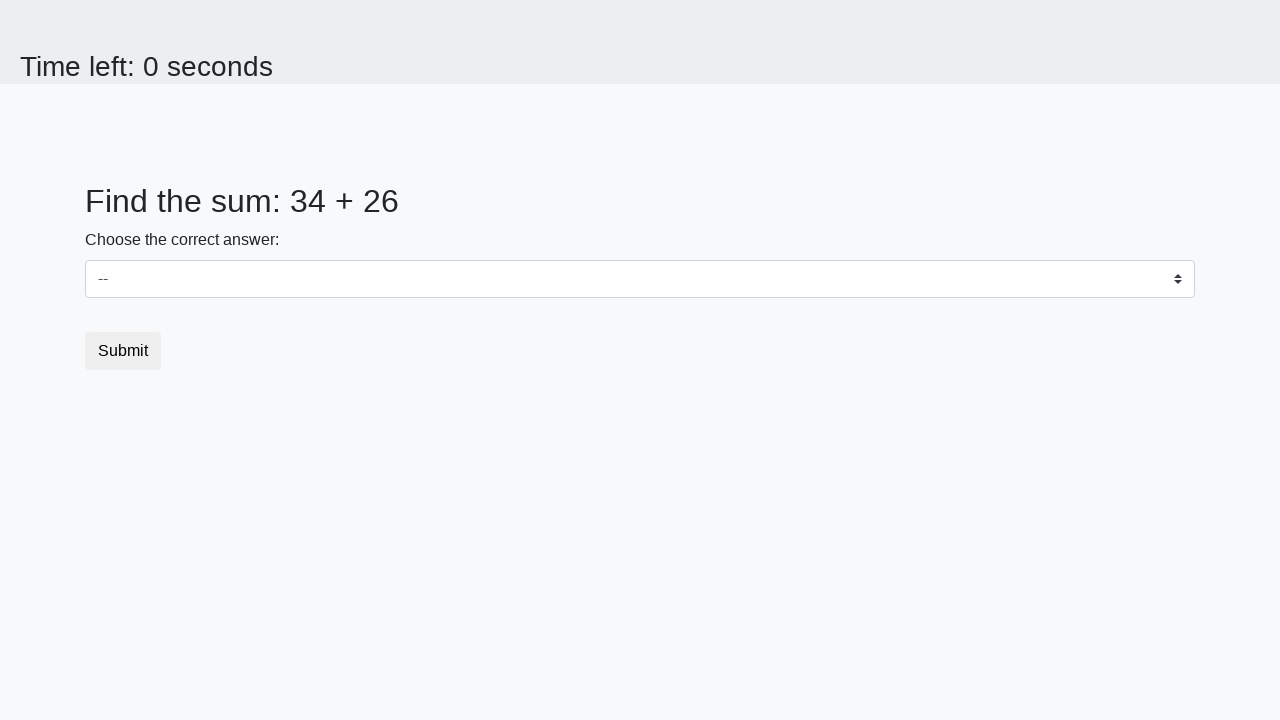

Retrieved second number from #num2 element
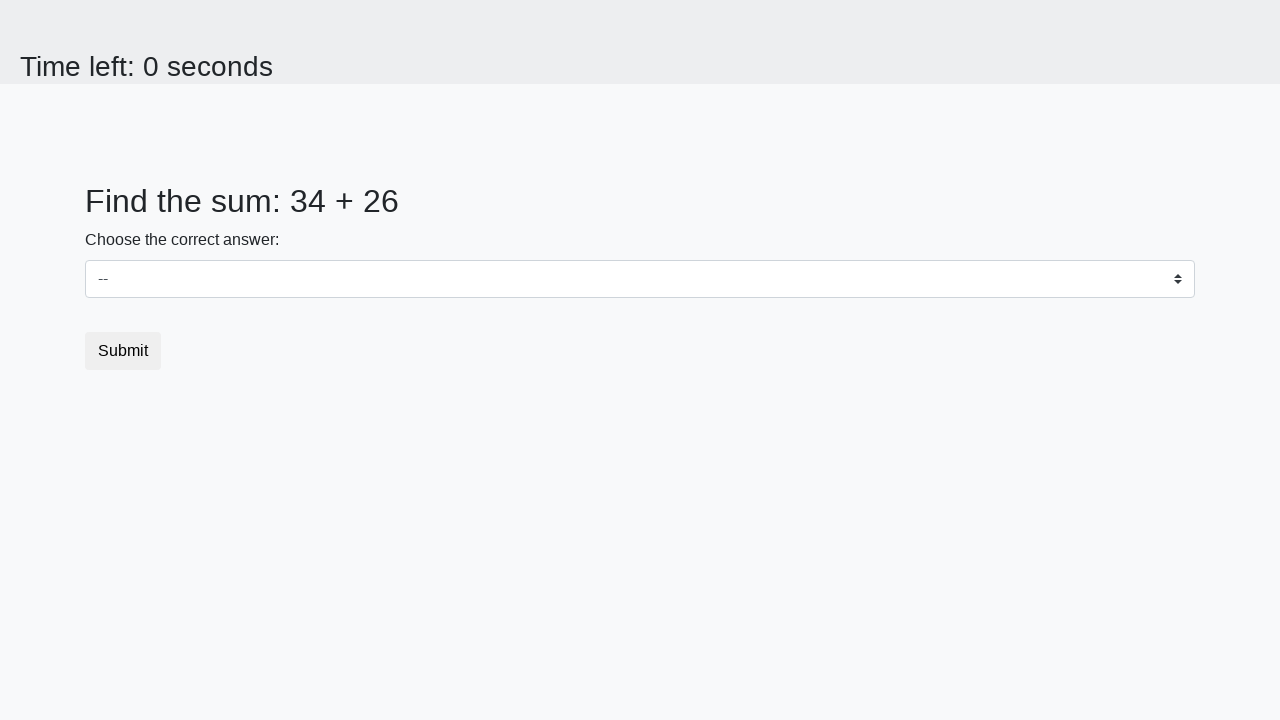

Calculated sum: 34 + 26 = 60
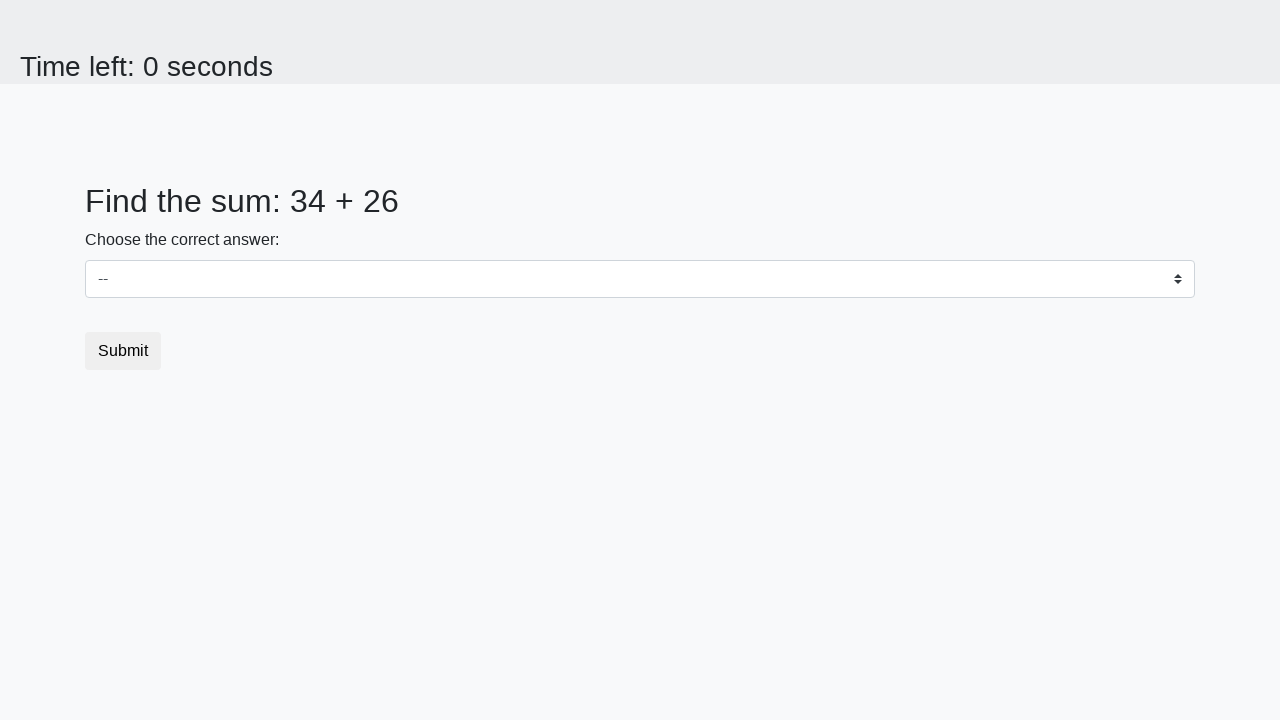

Selected sum value '60' from dropdown menu on select
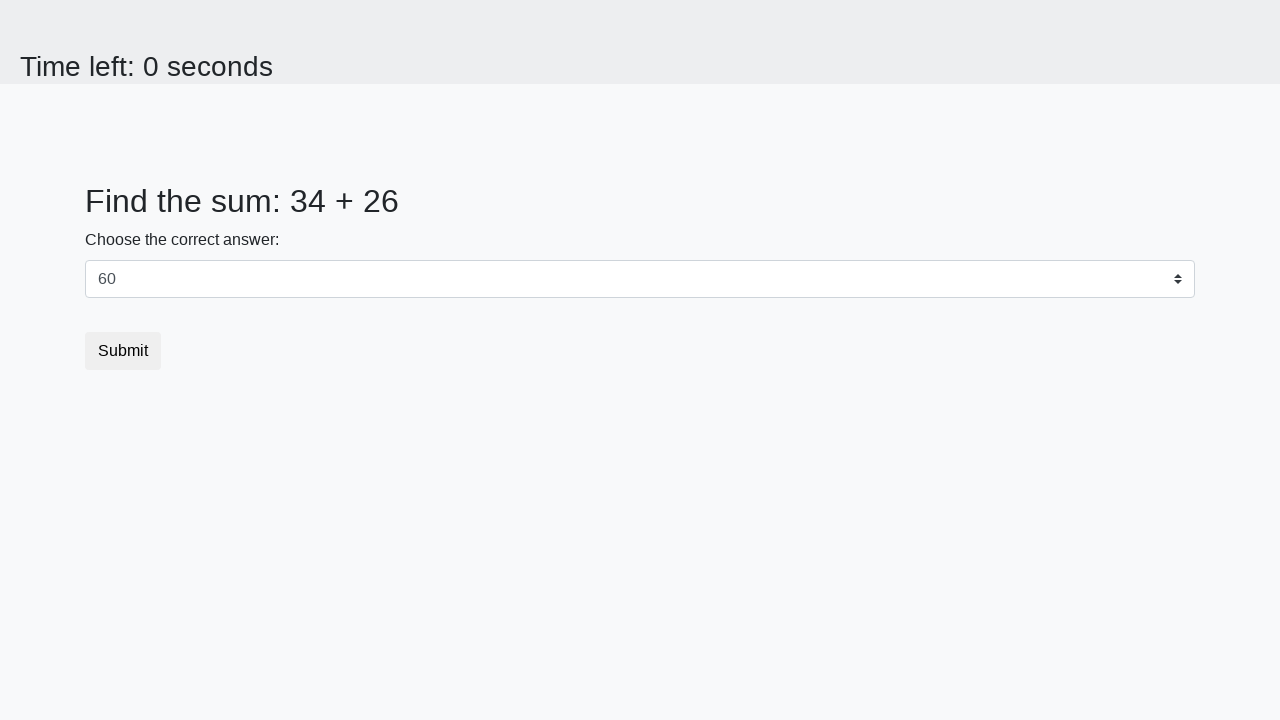

Clicked submit button to complete math quiz at (123, 351) on button[type='submit']
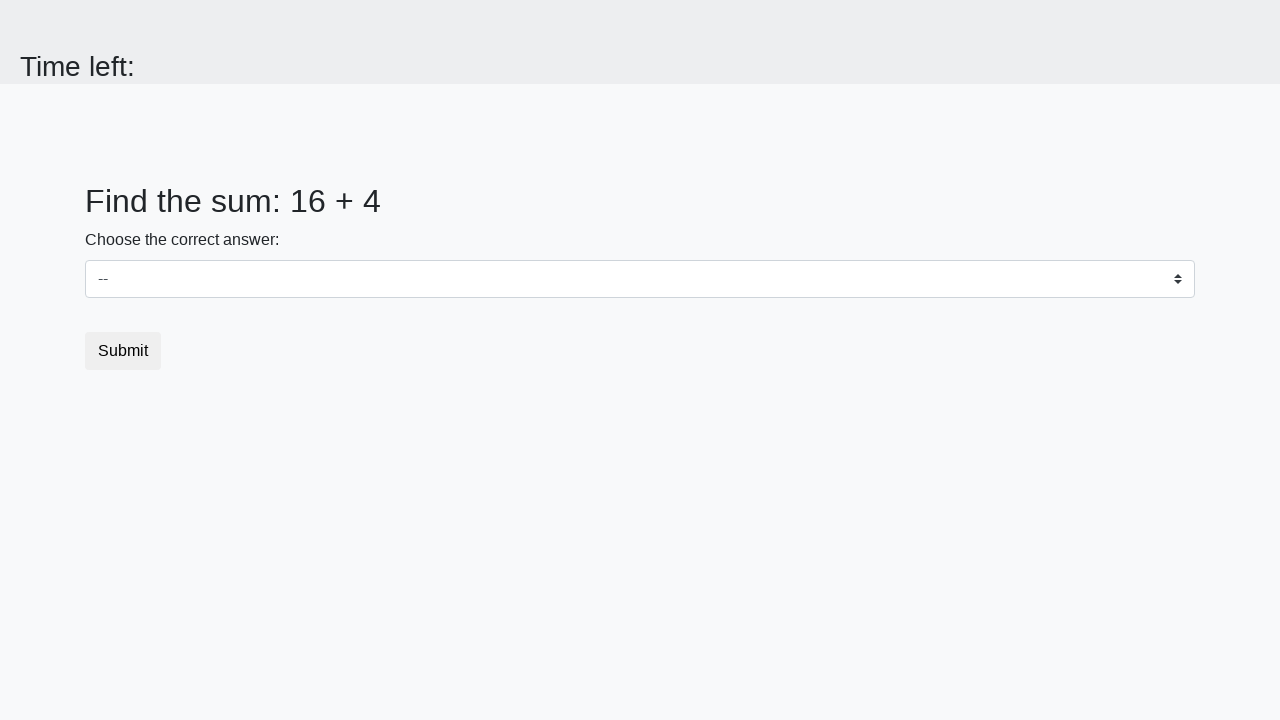

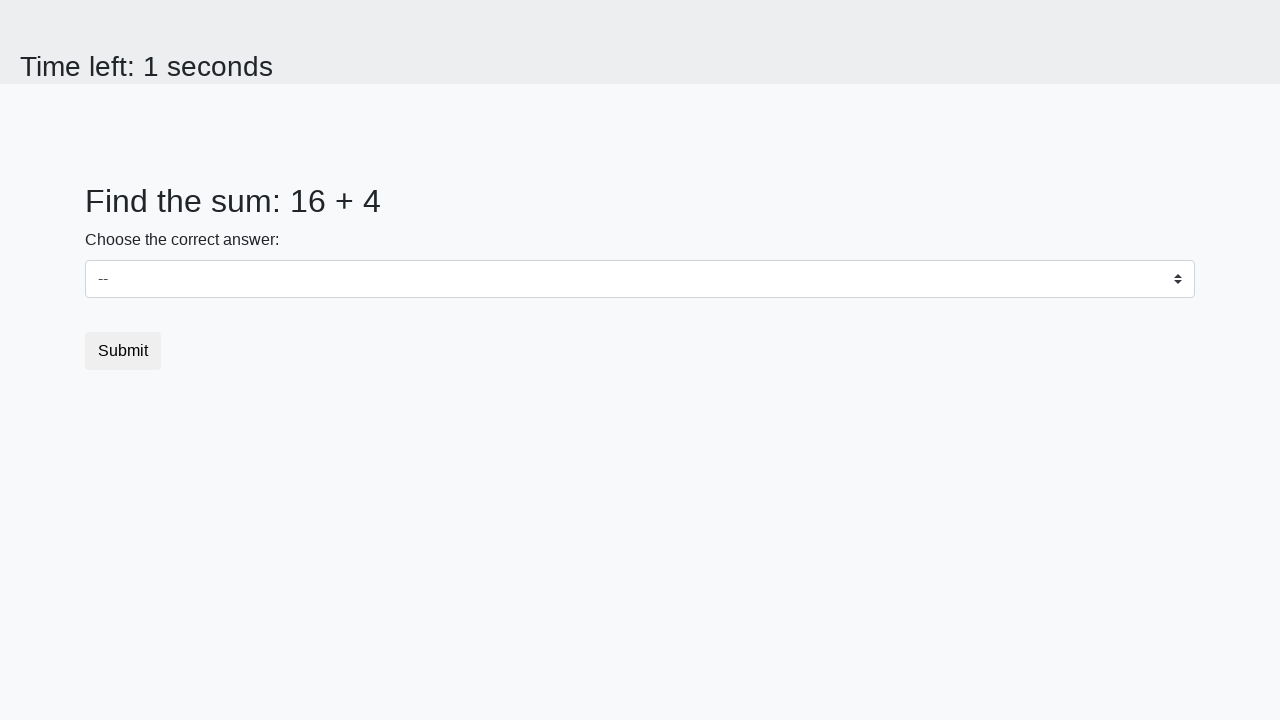